Tests jQuery UI drag and drop functionality by dragging an element from source to target within an iframe

Starting URL: https://jqueryui.com/droppable/

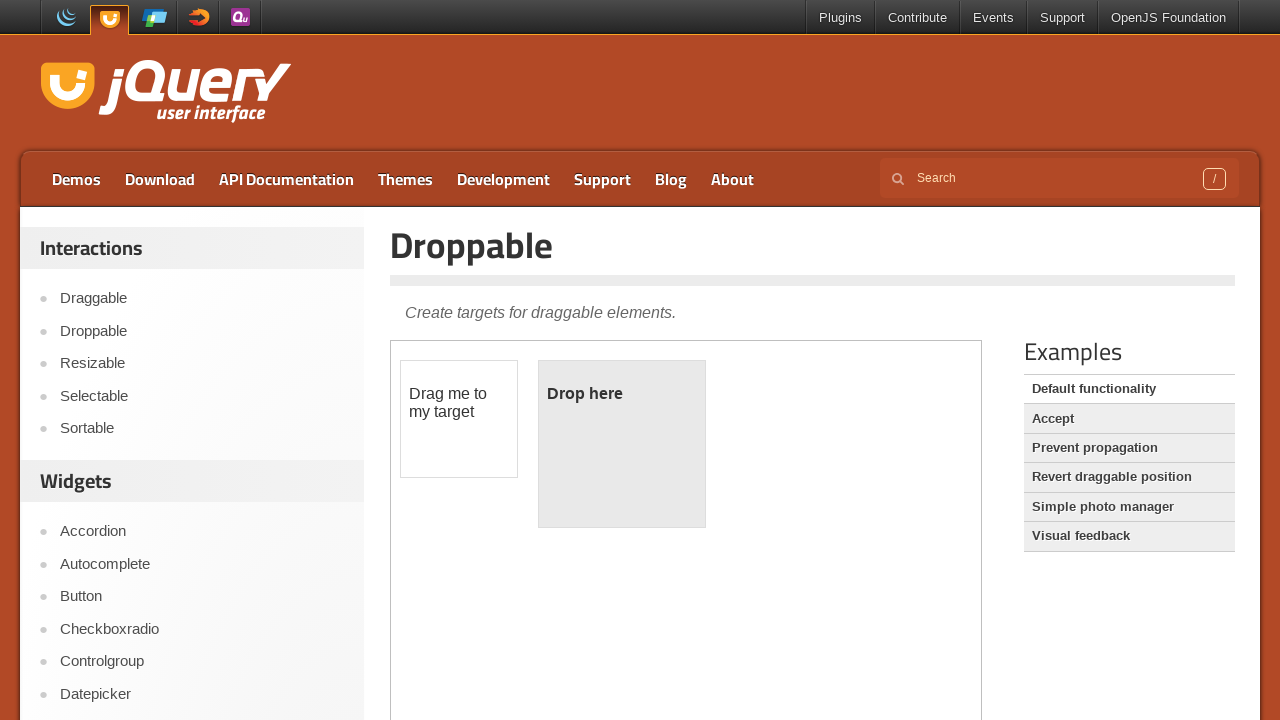

Located the demo iframe containing drag and drop elements
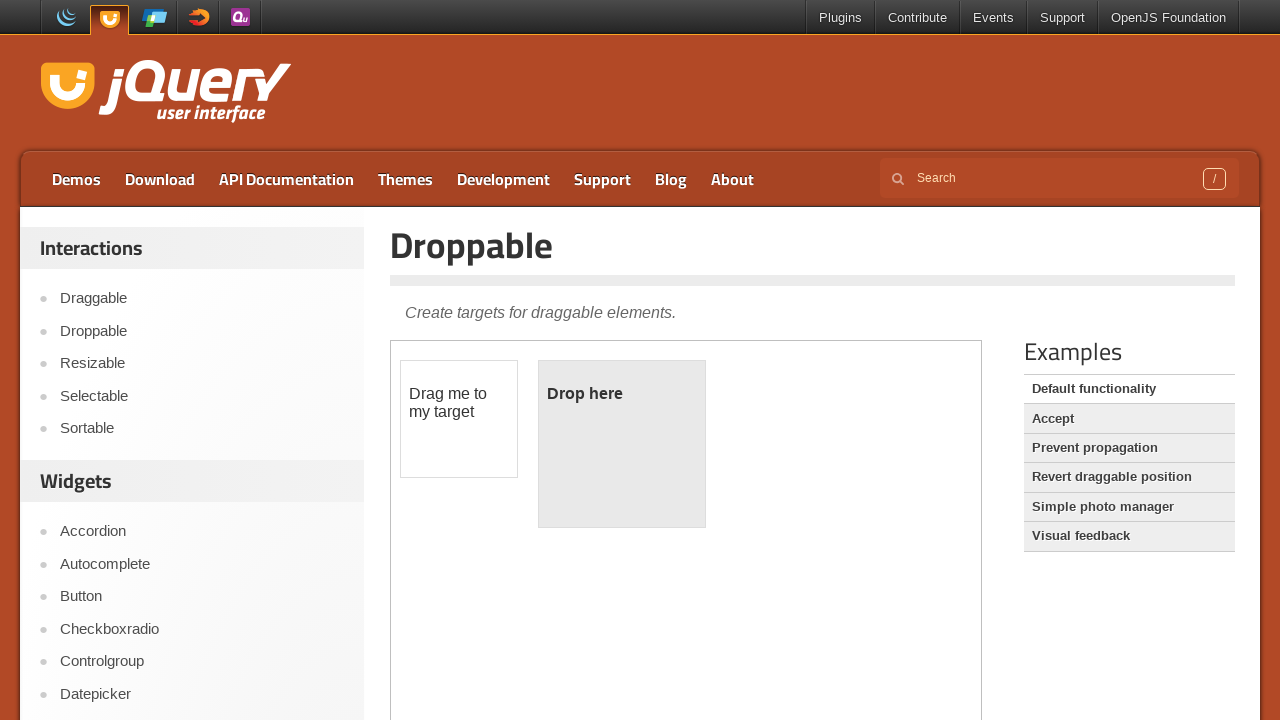

Located the draggable source element within iframe
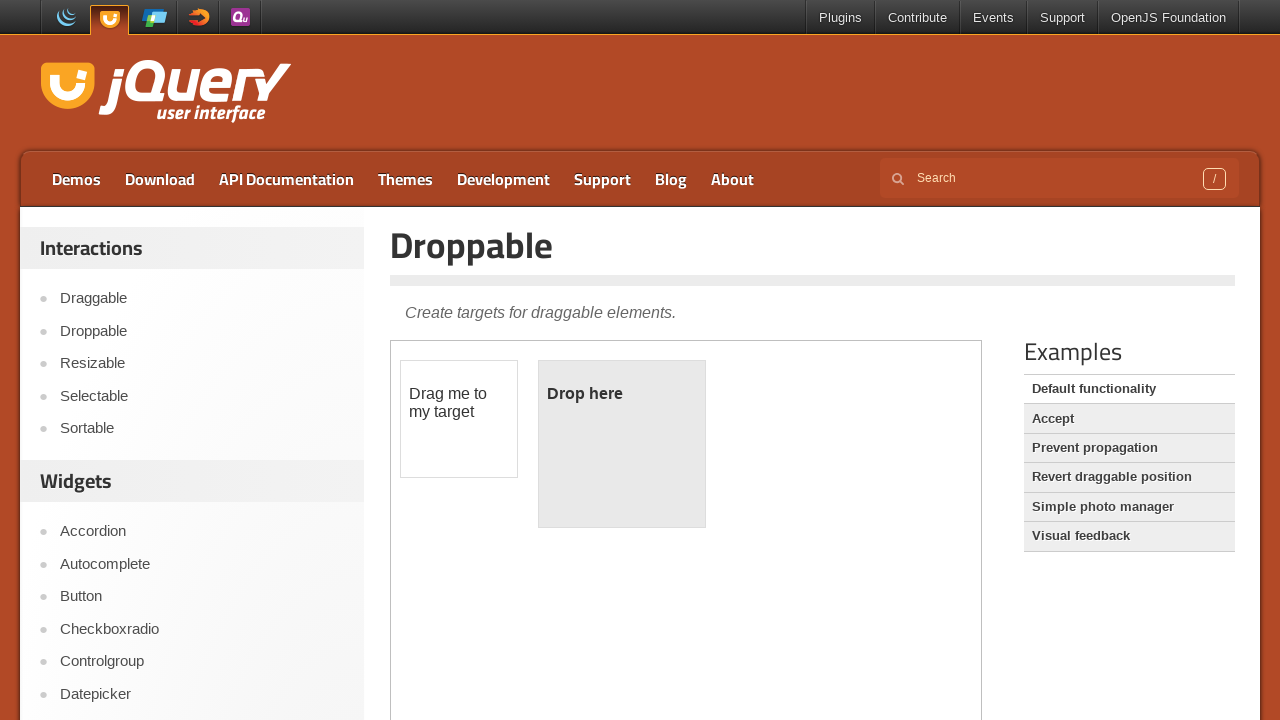

Located the droppable target element within iframe
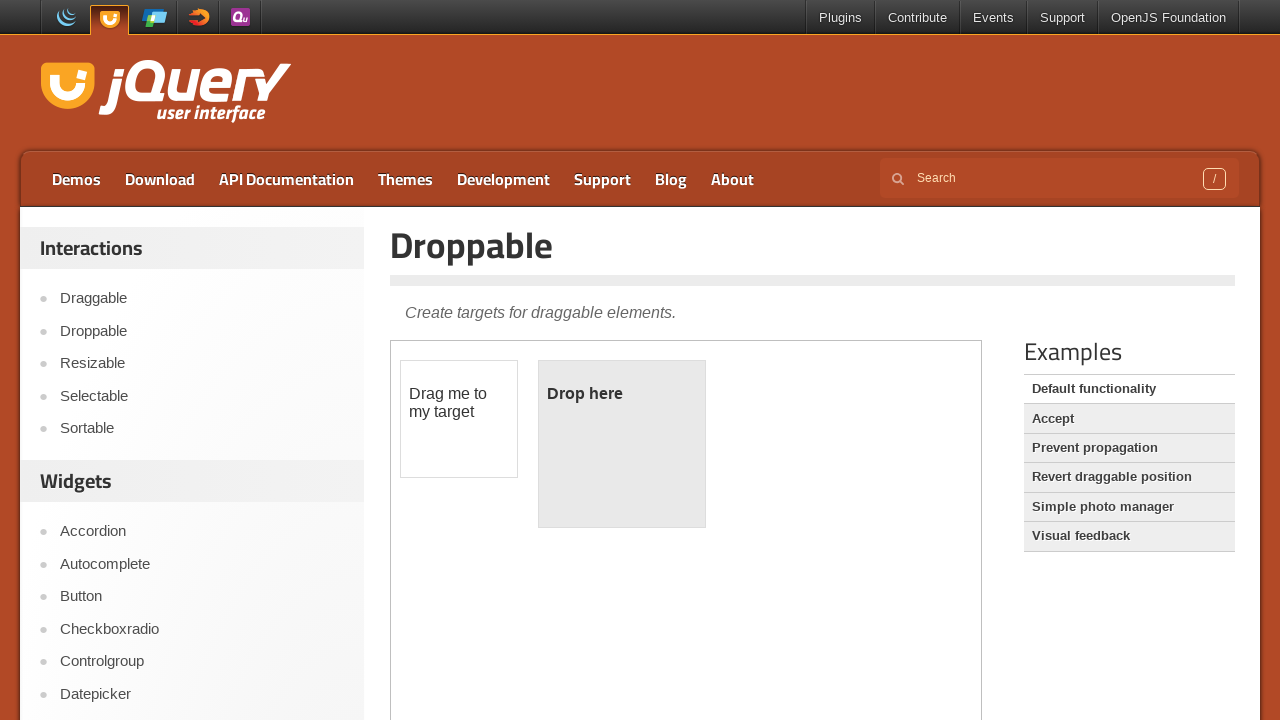

Dragged the draggable element to the droppable target at (622, 444)
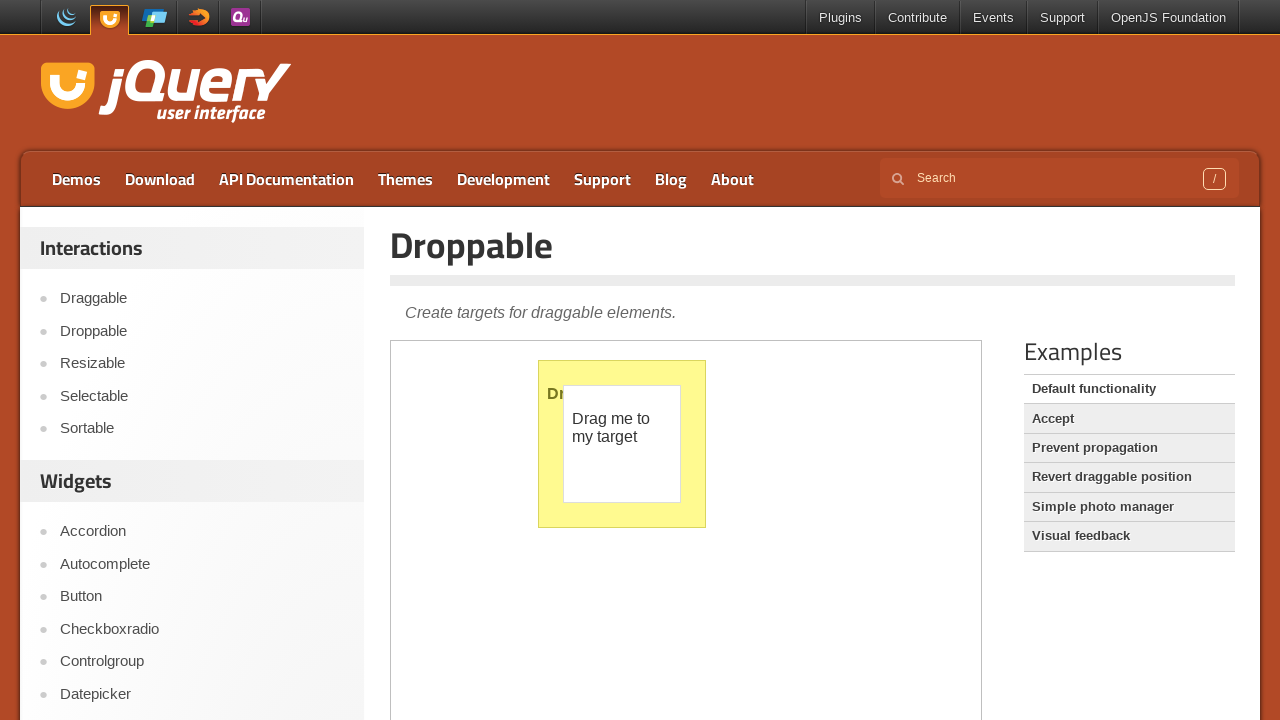

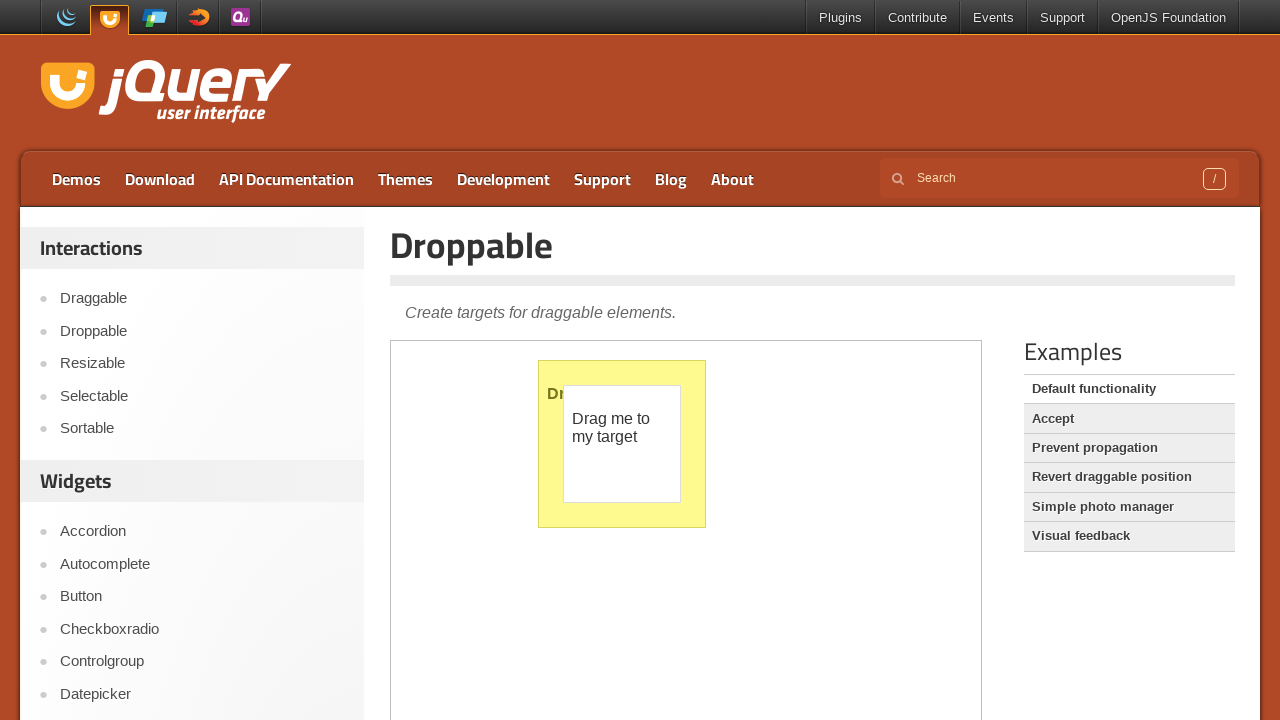